Tests clicking on "Multiple Buttons" link from the homepage, then clicking the "Don't Click" button and verifying the result message displays "Now it's gone!"

Starting URL: https://practice.cydeo.com/

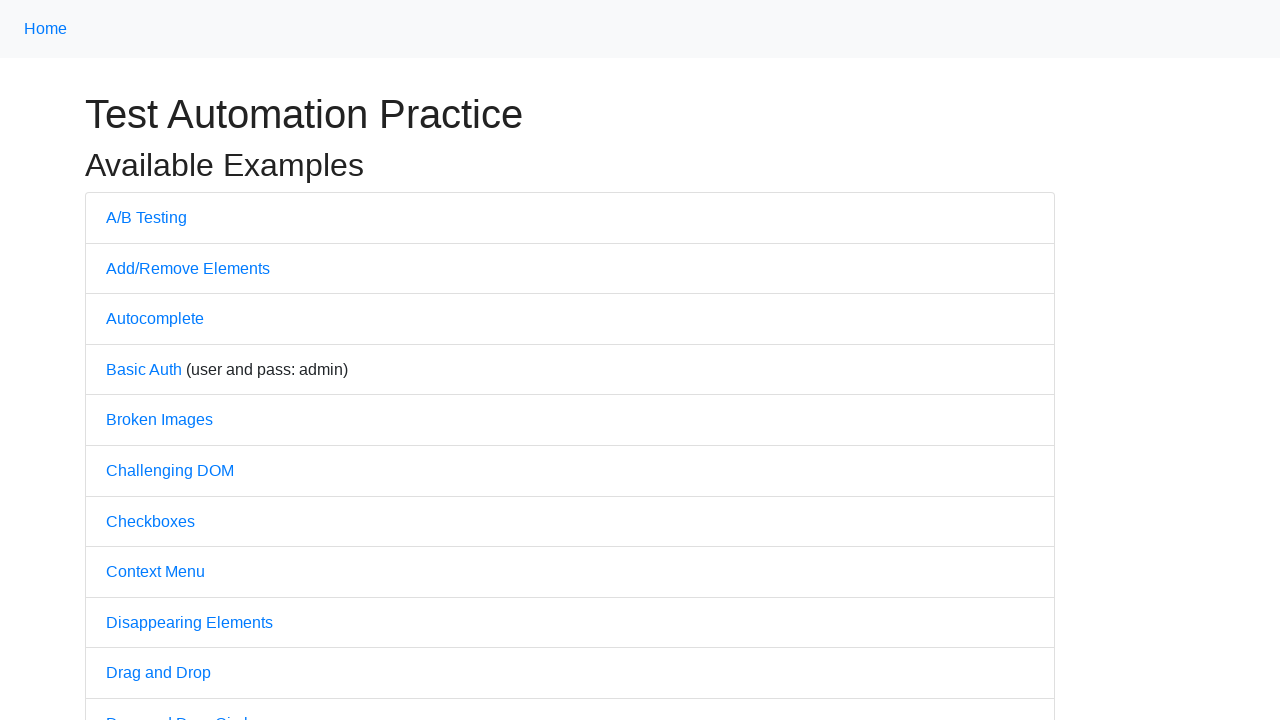

Navigated to homepage
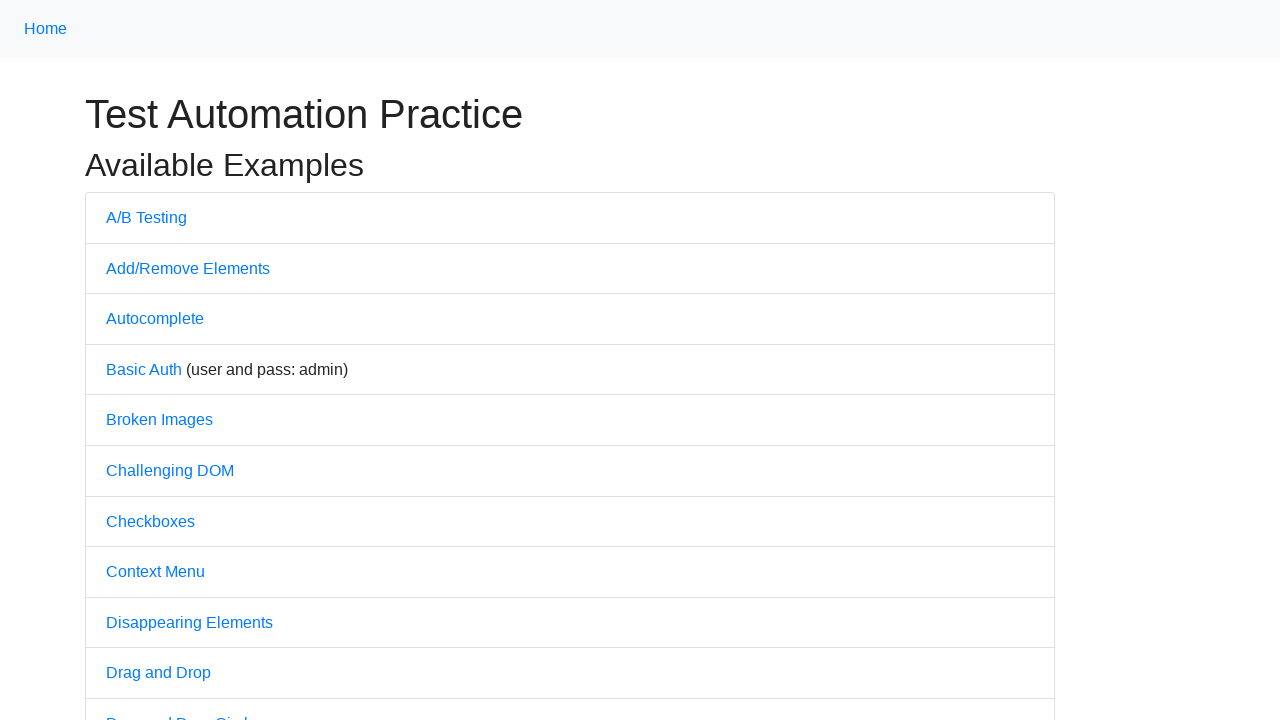

Clicked on 'Multiple Buttons' link at (163, 360) on a:has-text('Multiple')
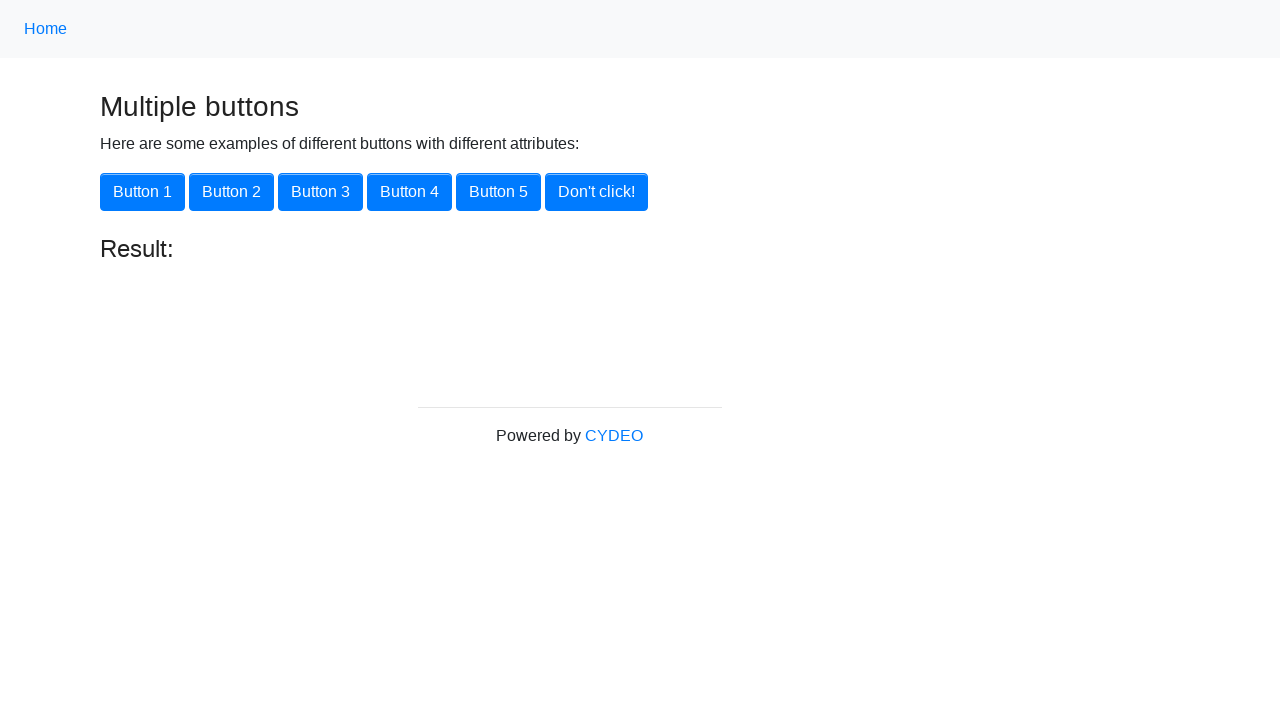

Clicked the 'Don't Click' button at (596, 192) on #disappearing_button
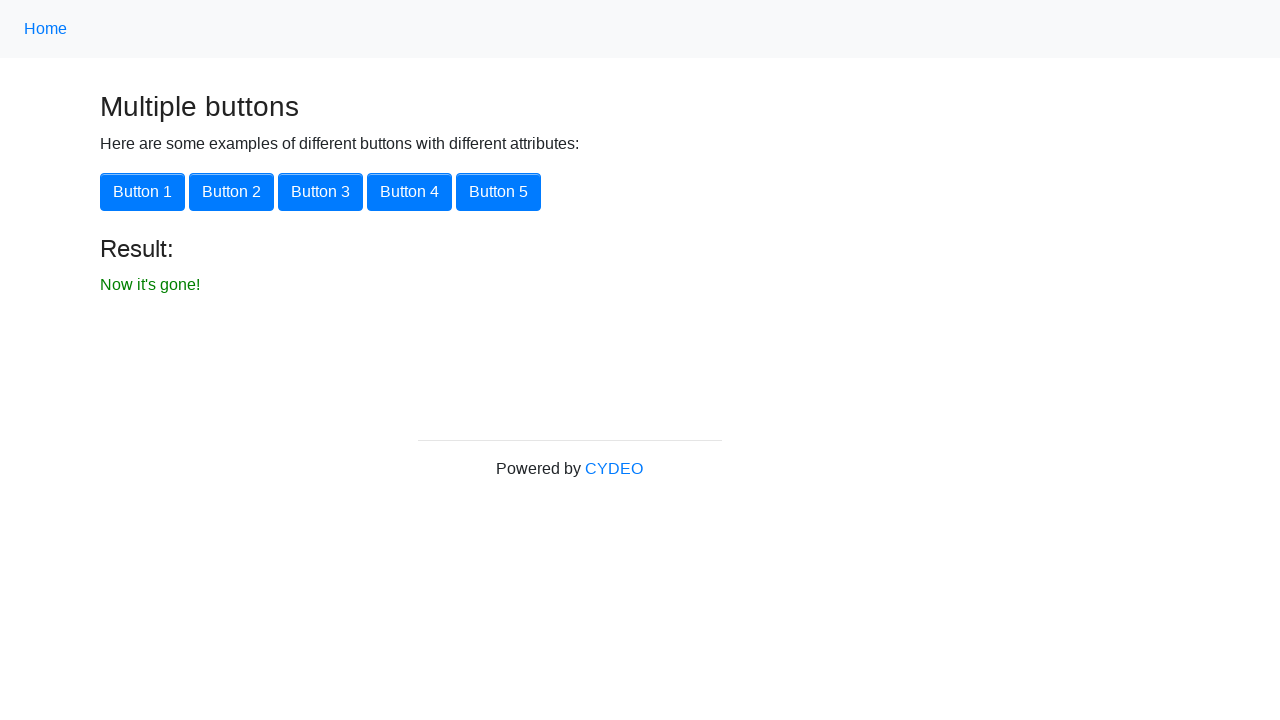

Result message element appeared
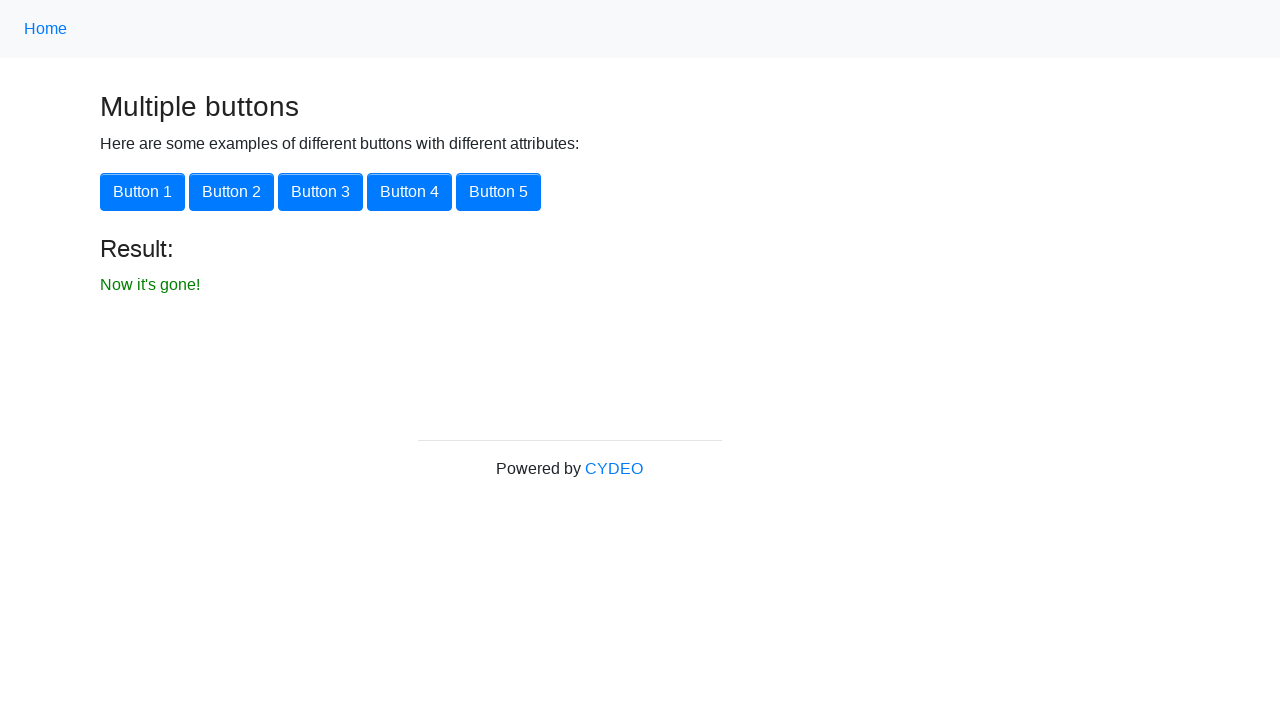

Retrieved result message text
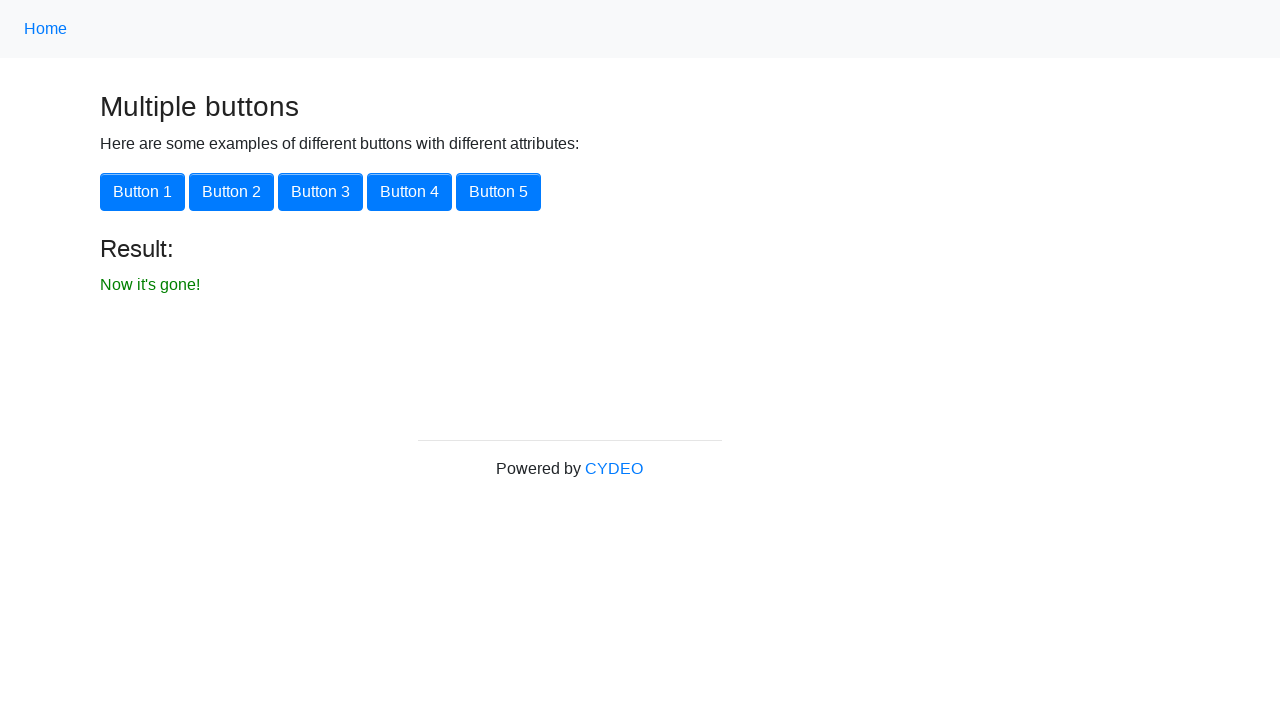

Verified result message displays 'Now it's gone!'
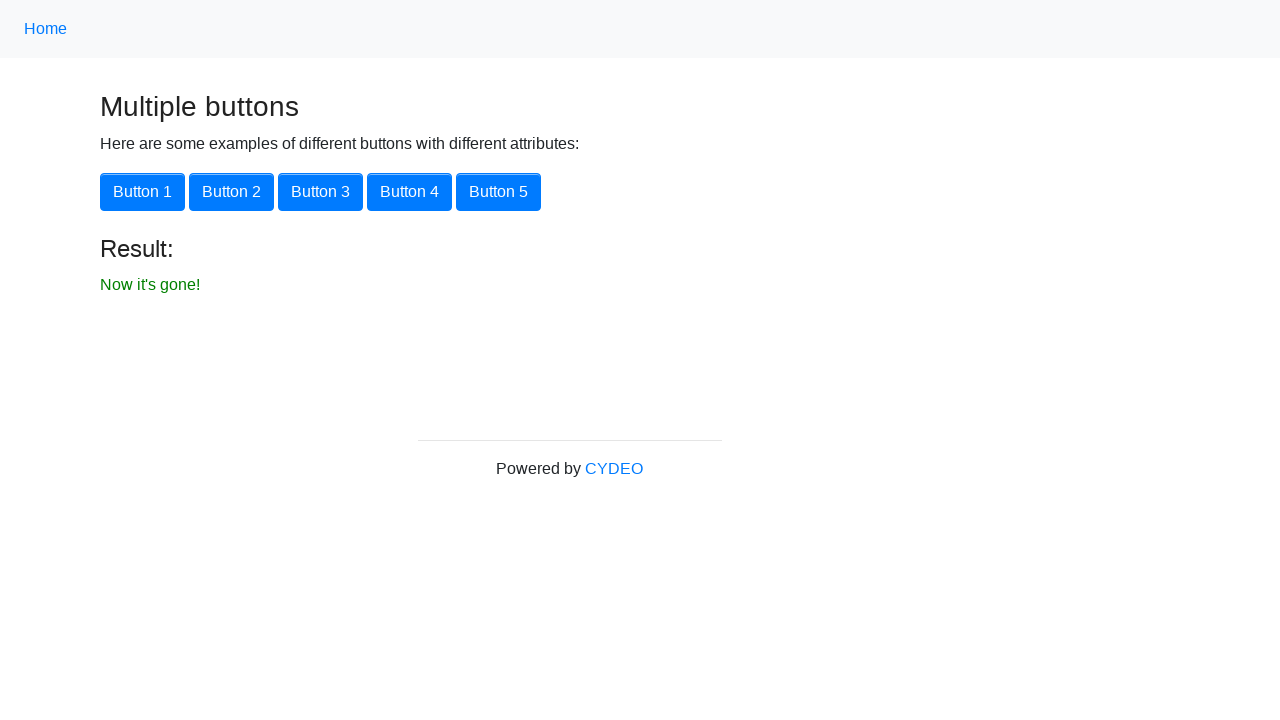

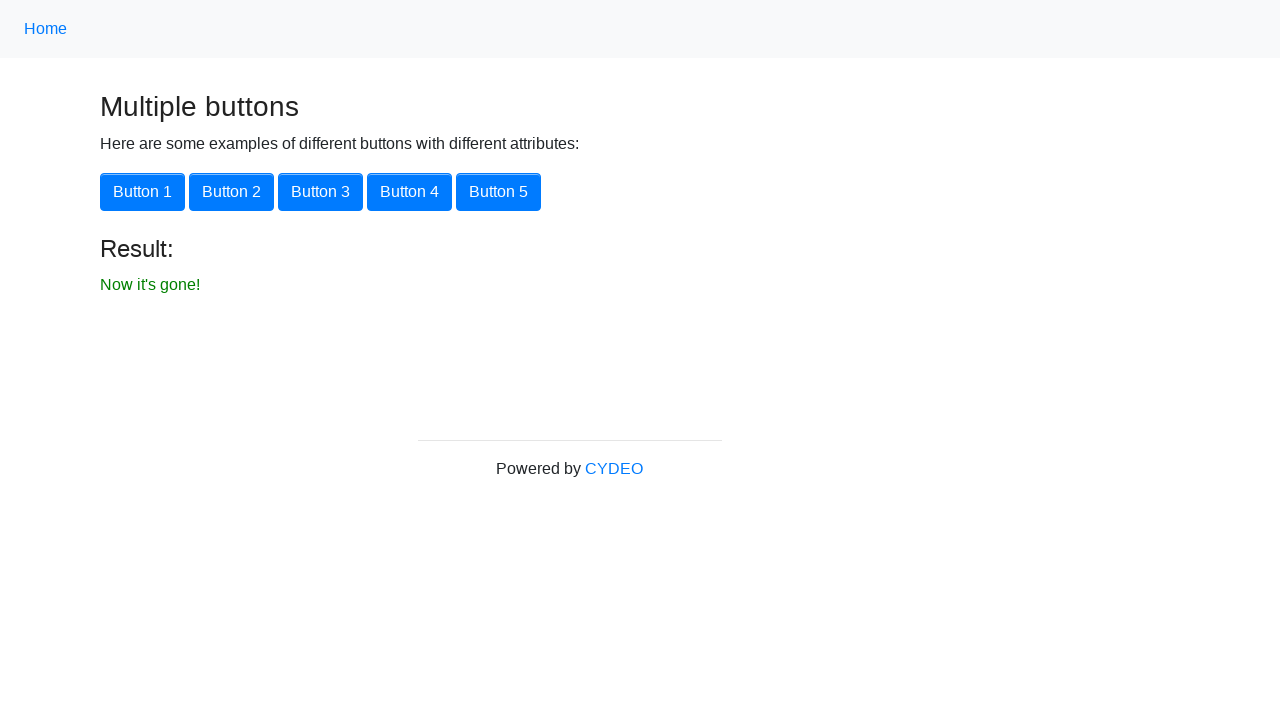